Tests dynamic loading where an element becomes visible after clicking start button

Starting URL: http://the-internet.herokuapp.com/

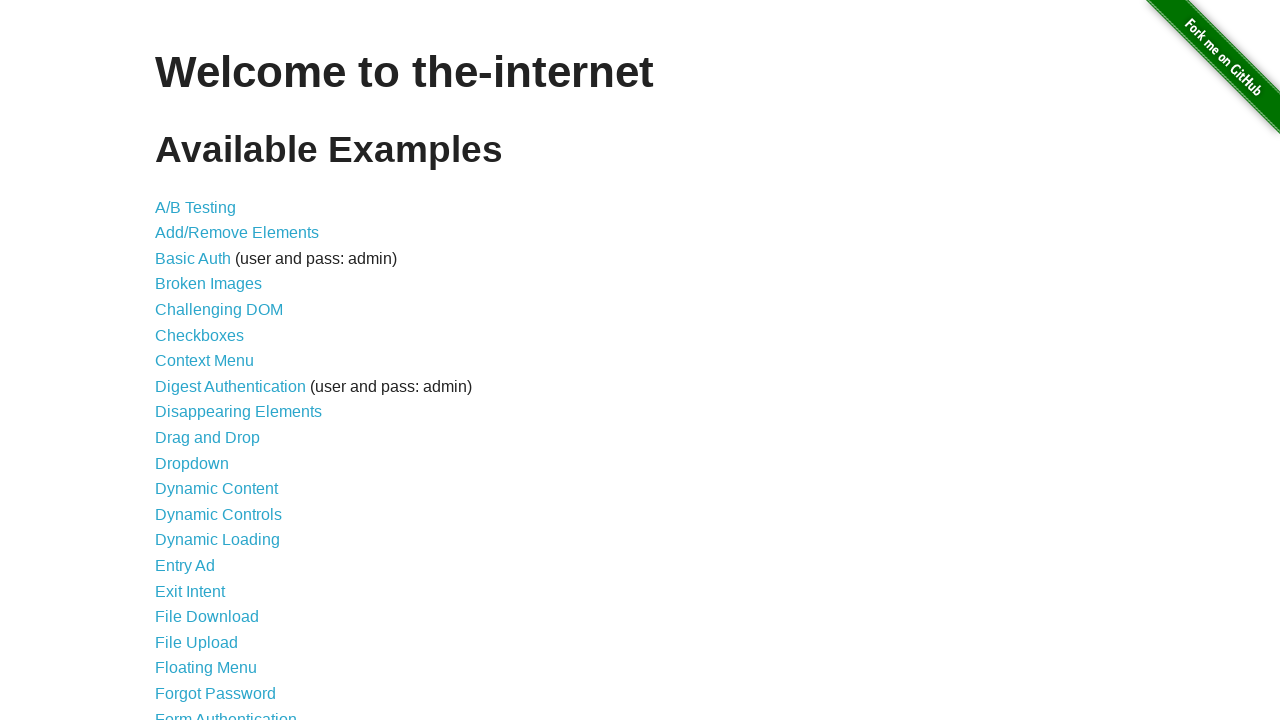

Clicked on Dynamic Loading link at (218, 540) on text=Dynamic Loading
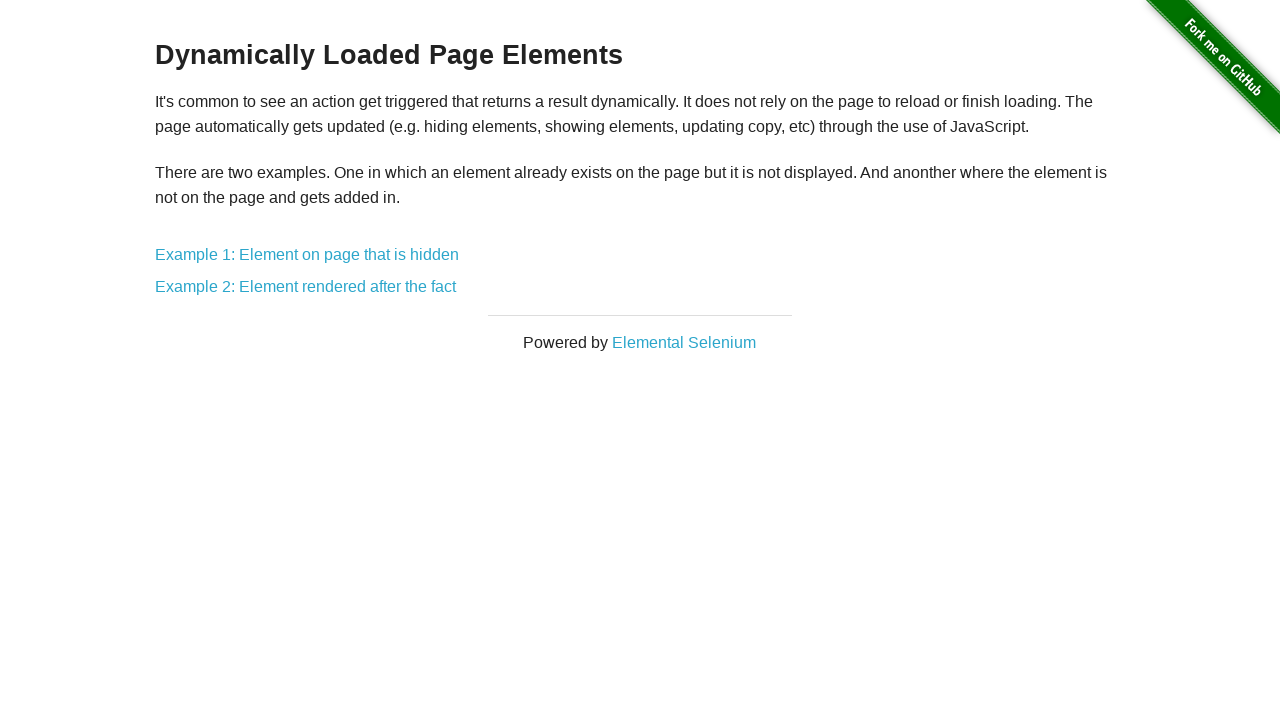

Clicked on Example 1 at (307, 255) on text=Example 1
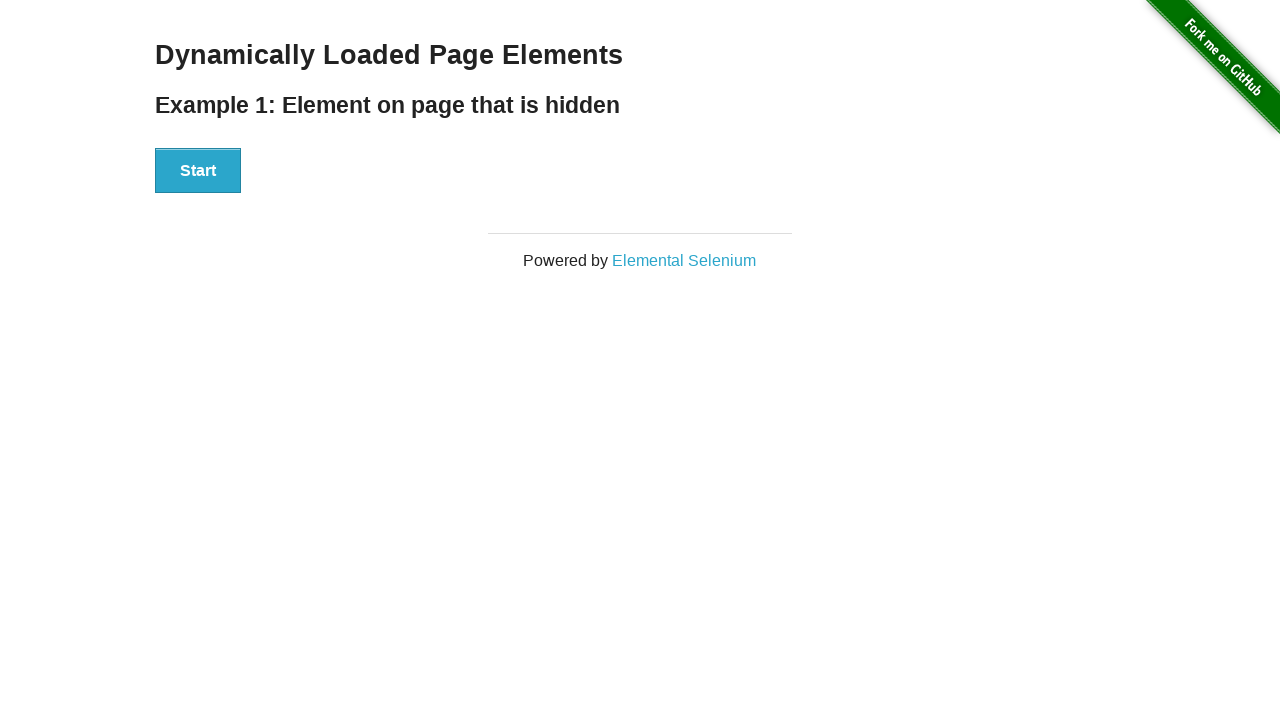

Clicked the Start button to initiate dynamic loading at (198, 171) on #start button
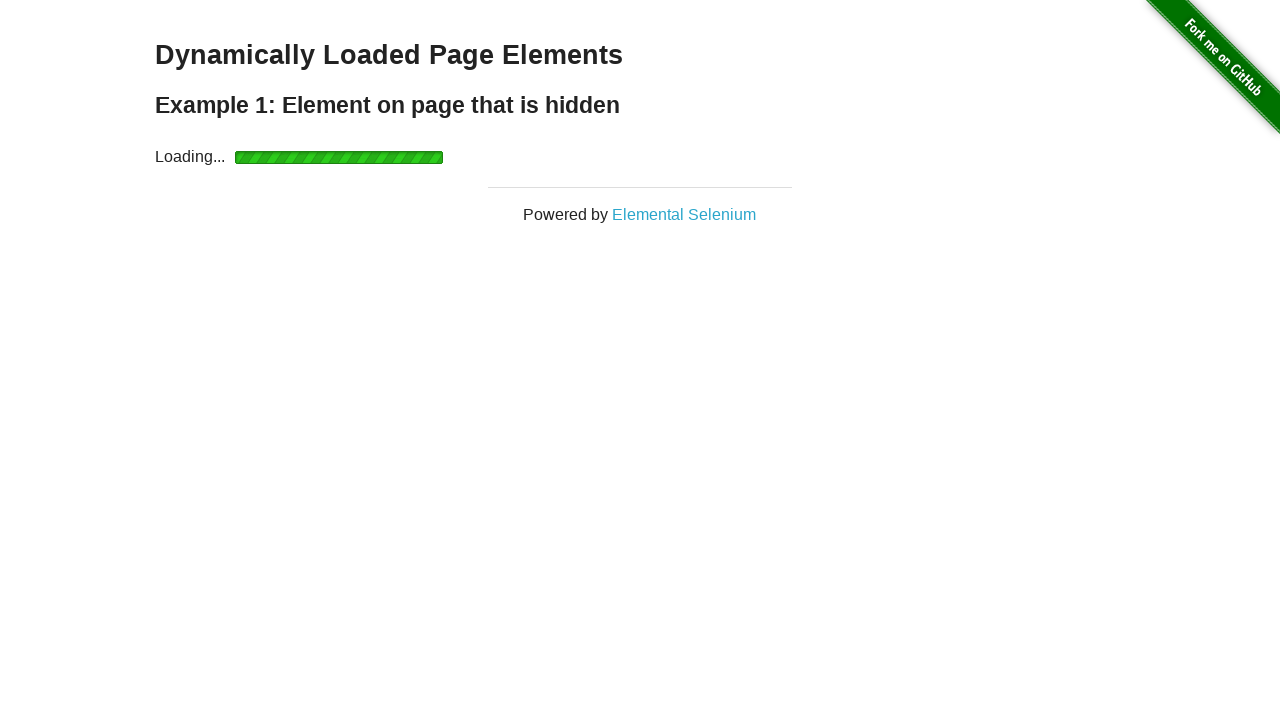

Finish element became visible after dynamic loading completed
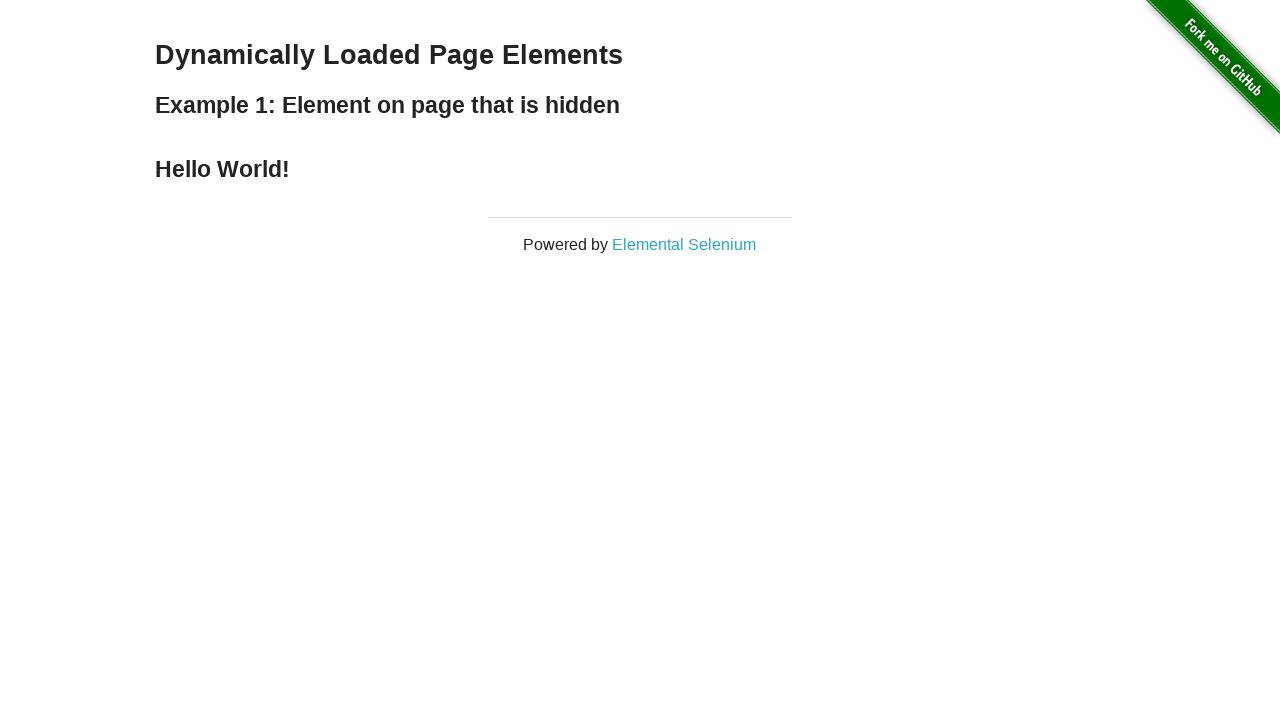

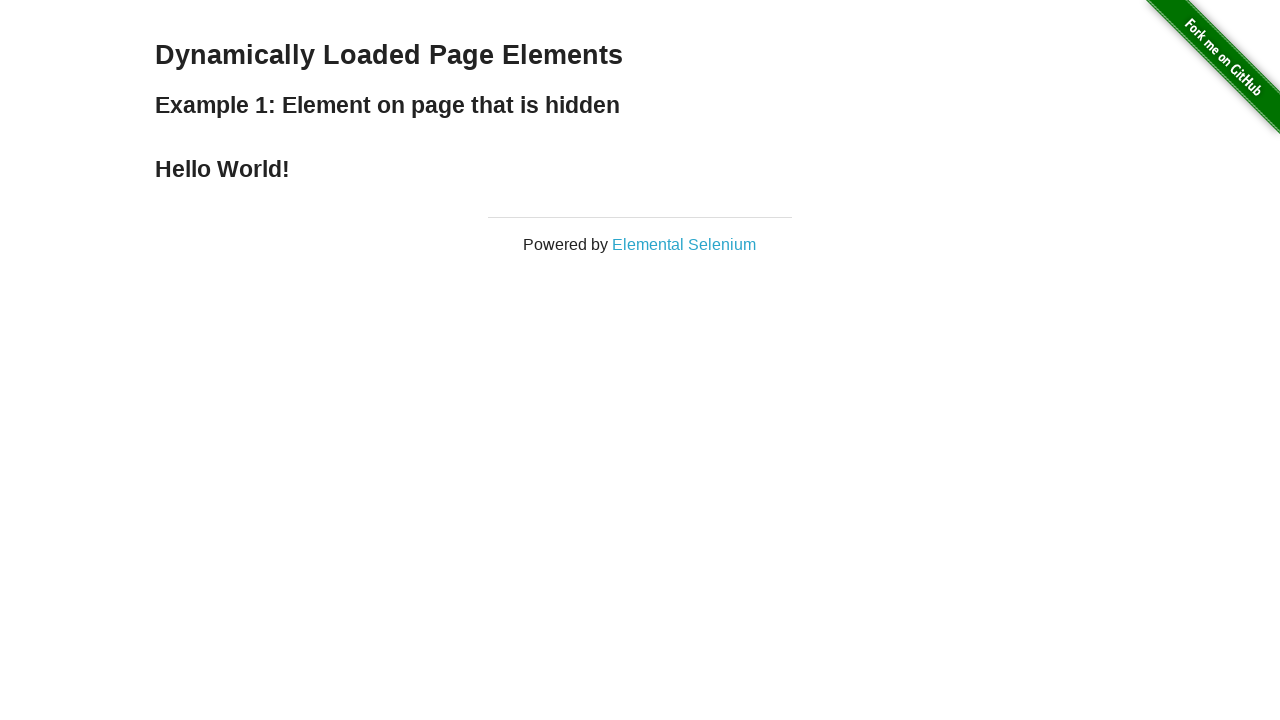